Tests button click functionality by clicking a button identified by its ID on a buttons test page

Starting URL: https://automationtesting.co.uk/buttons.html

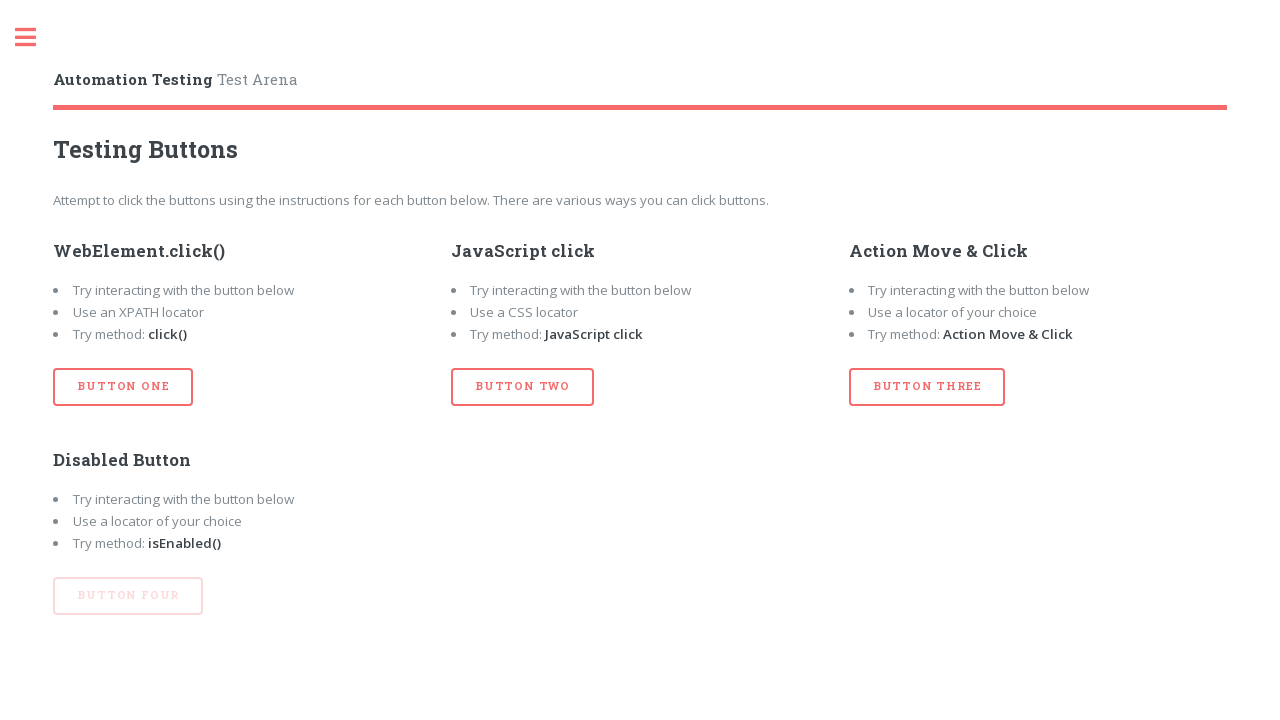

Navigated to buttons test page
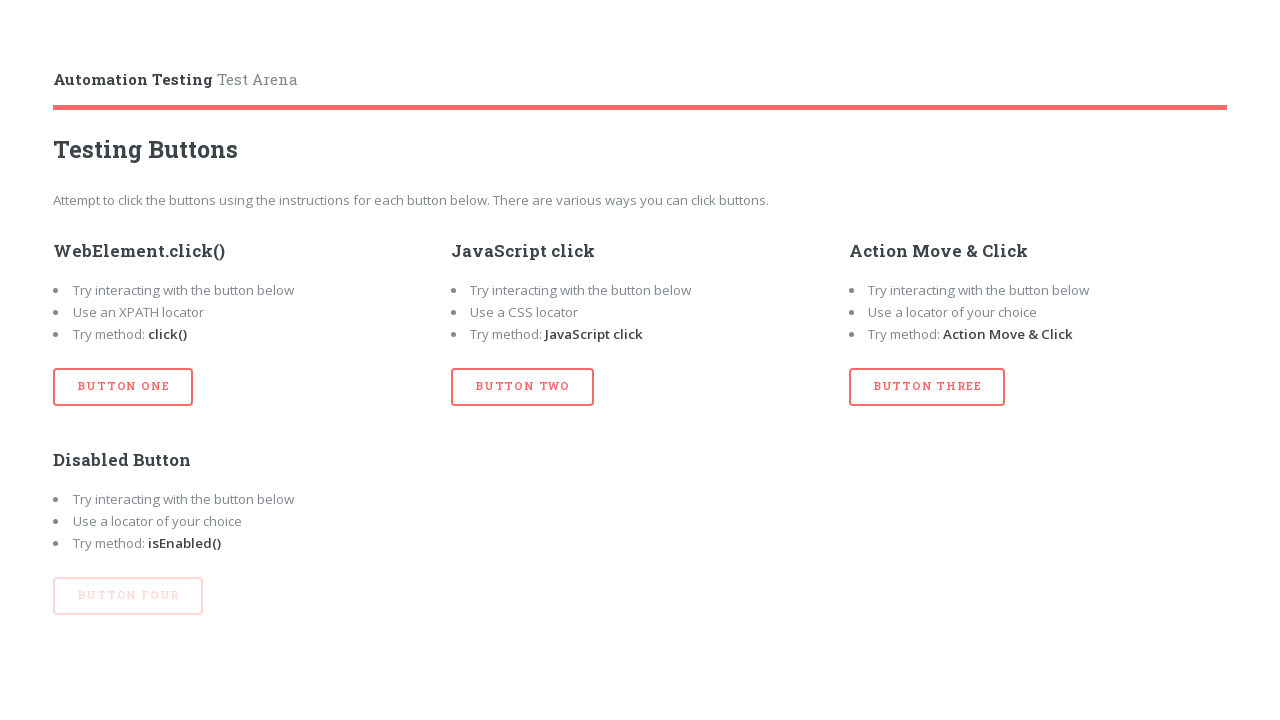

Clicked button identified by ID 'btn_one' at (123, 387) on #btn_one
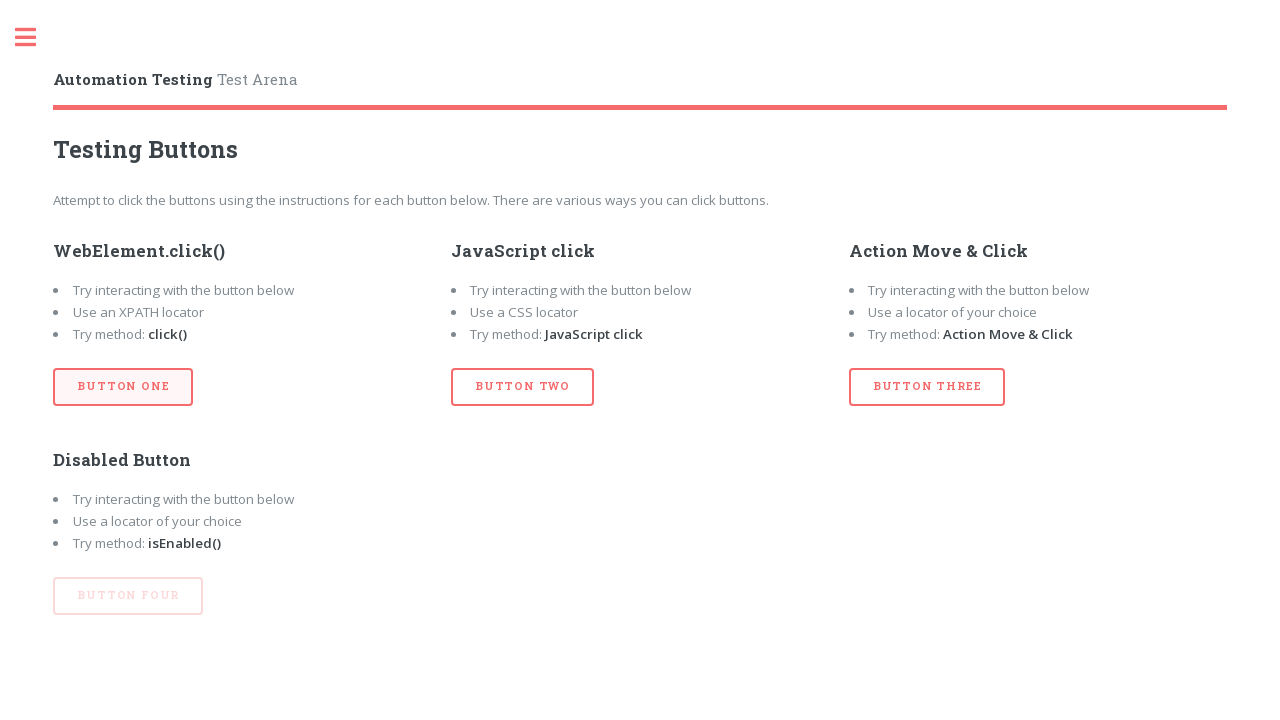

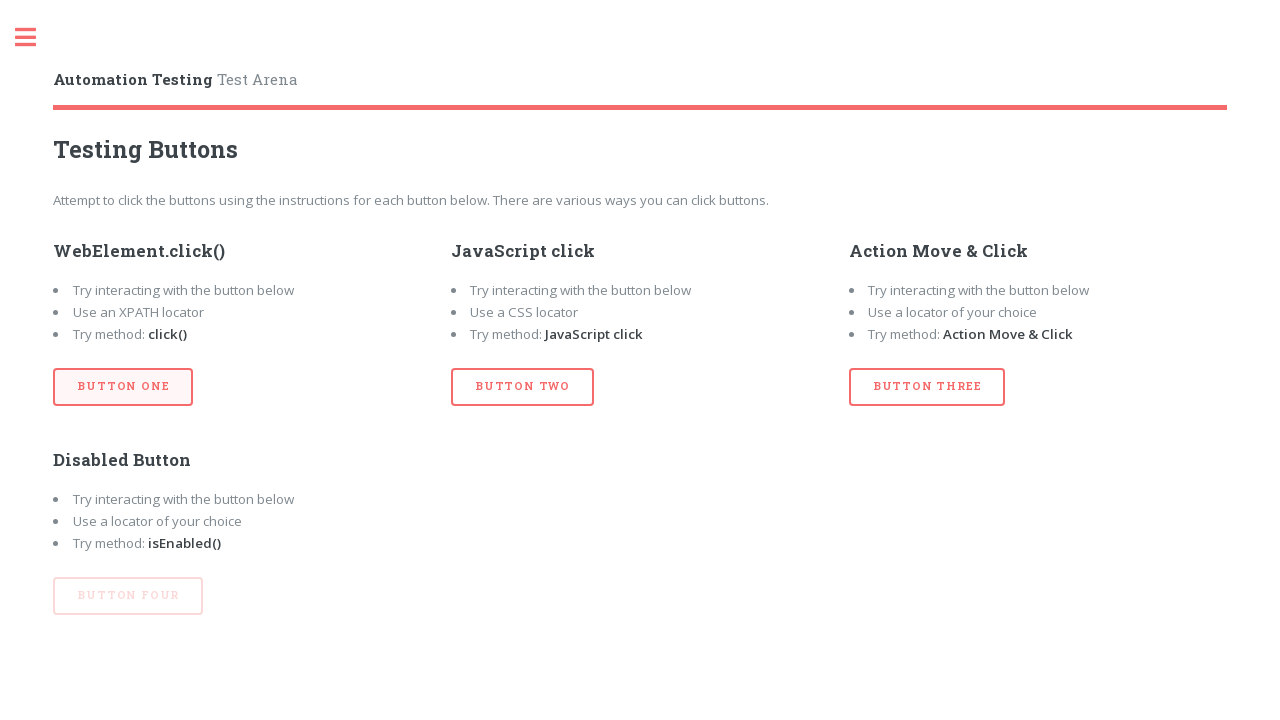